Tests e-commerce functionality by adding specific items to cart, navigating to checkout, and applying a promo code

Starting URL: https://rahulshettyacademy.com/seleniumPractise/#/

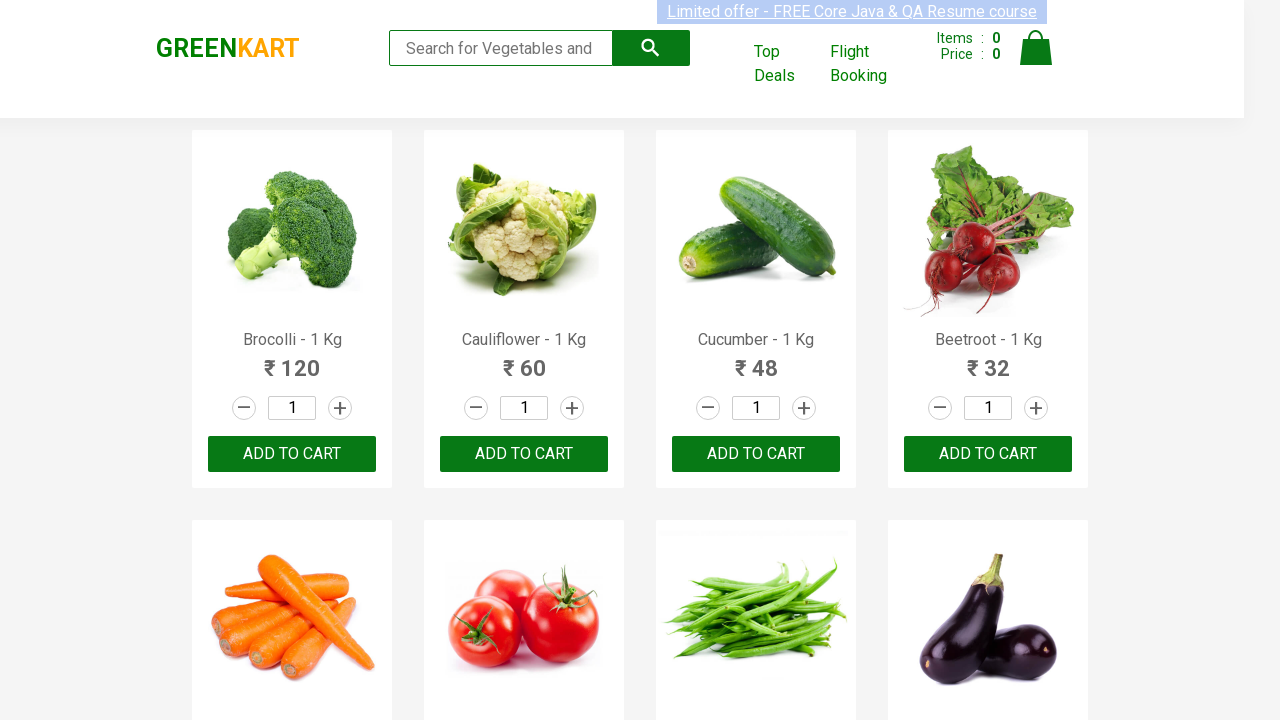

Located all product names on the page
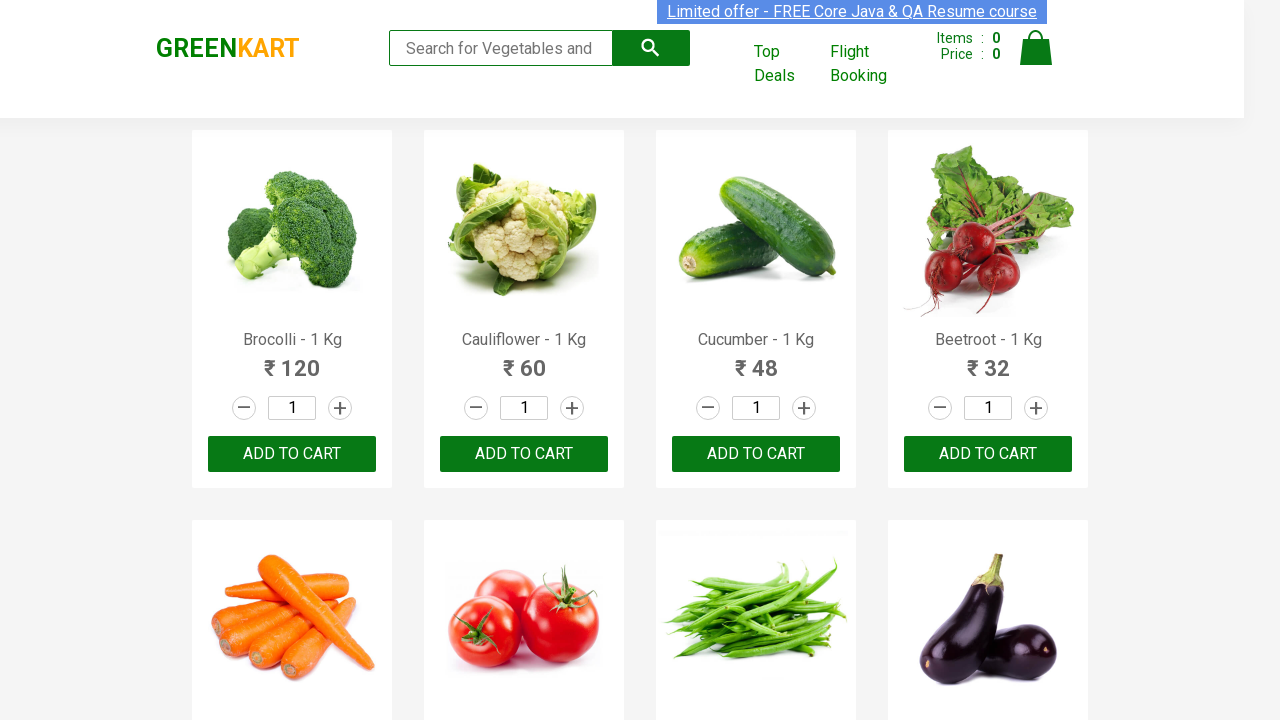

Retrieved text content from product 1
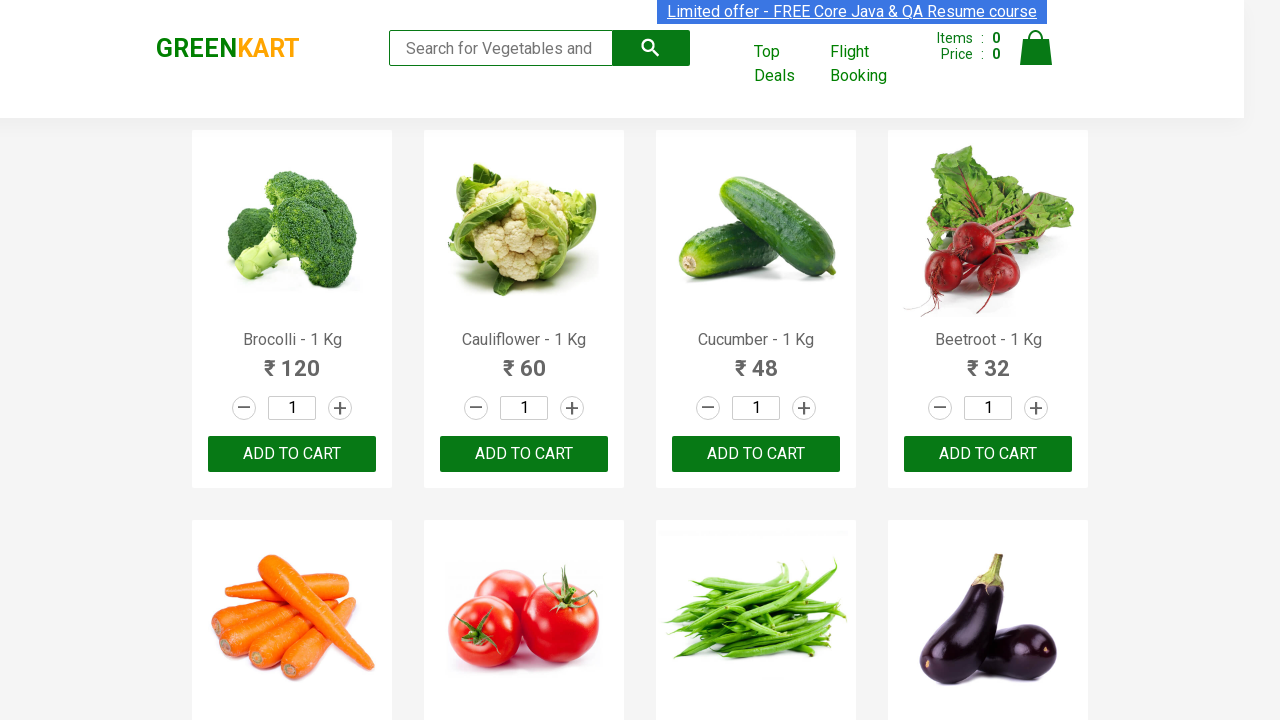

Retrieved text content from product 2
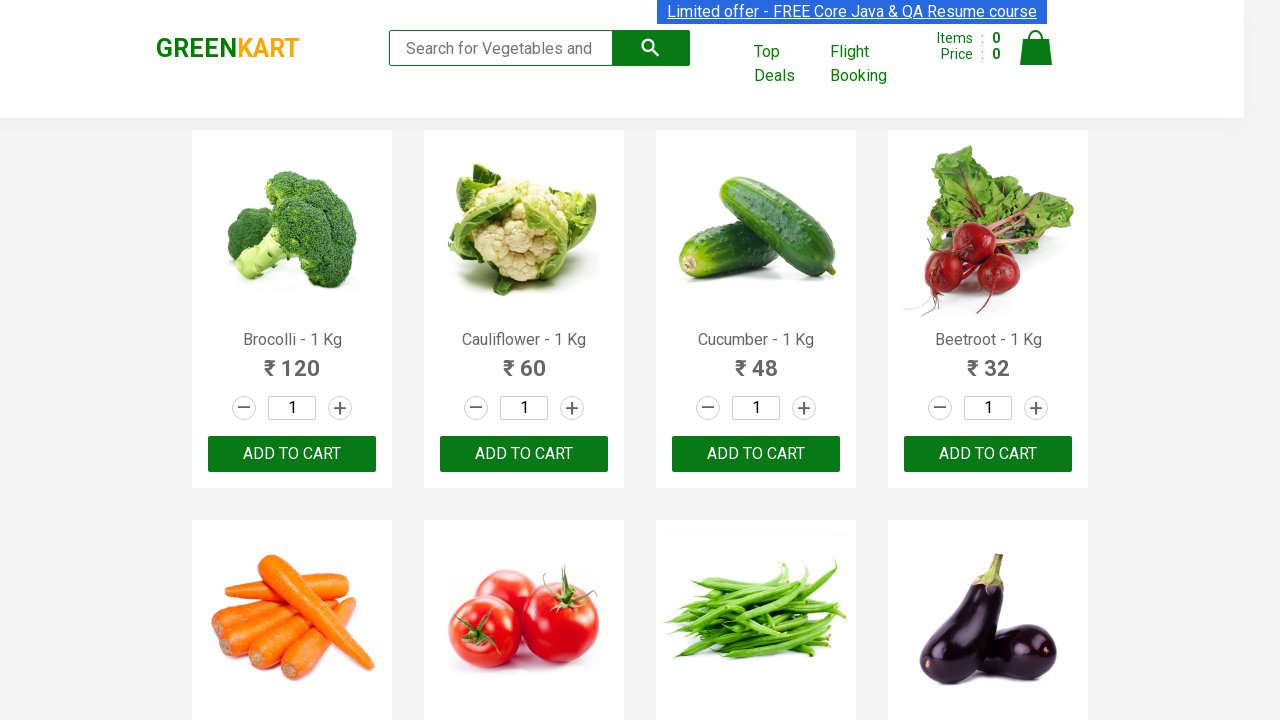

Retrieved text content from product 3
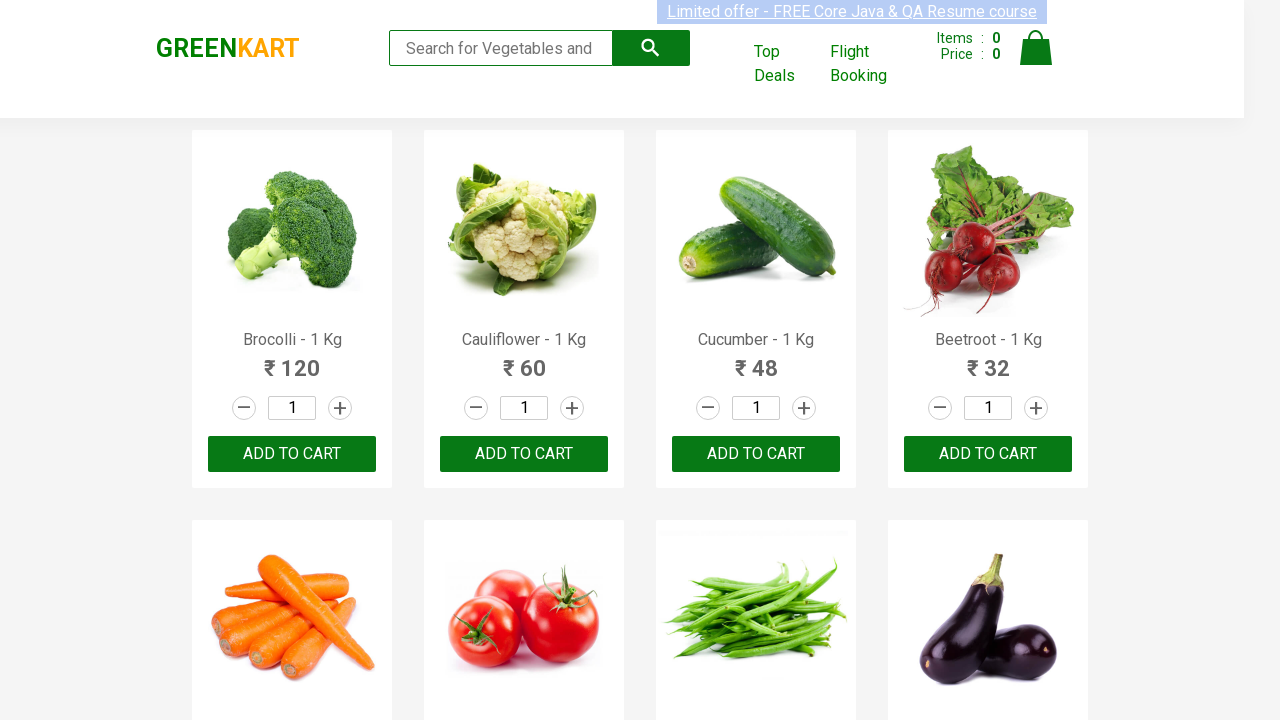

Added 'Cucumber' to cart at (756, 454) on xpath=//div[@class='product-action']/button >> nth=2
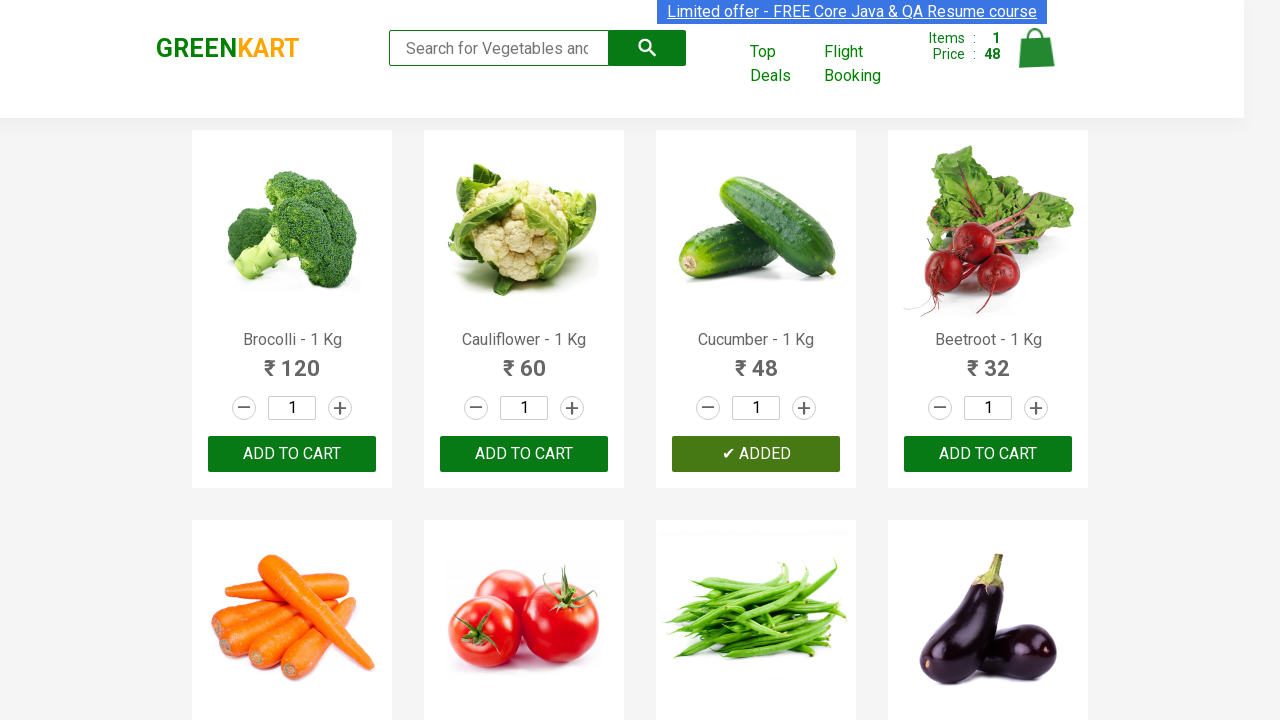

Retrieved text content from product 4
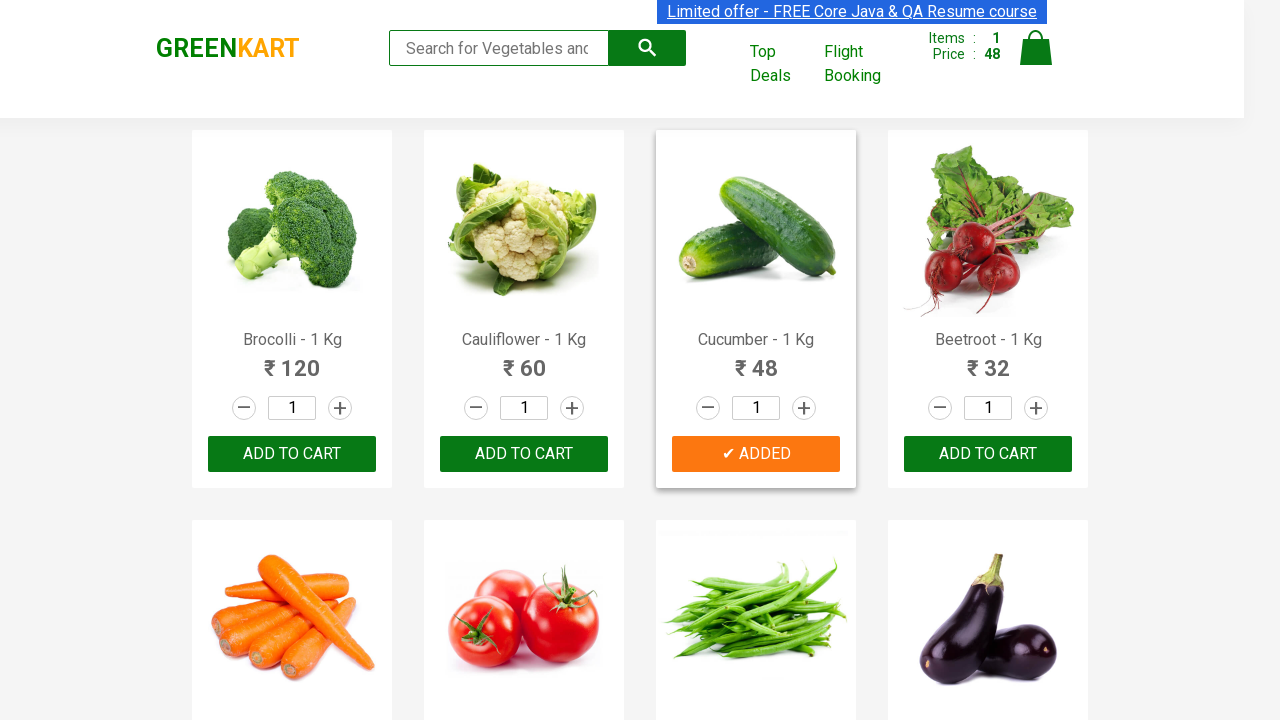

Added 'Beetroot' to cart at (988, 454) on xpath=//div[@class='product-action']/button >> nth=3
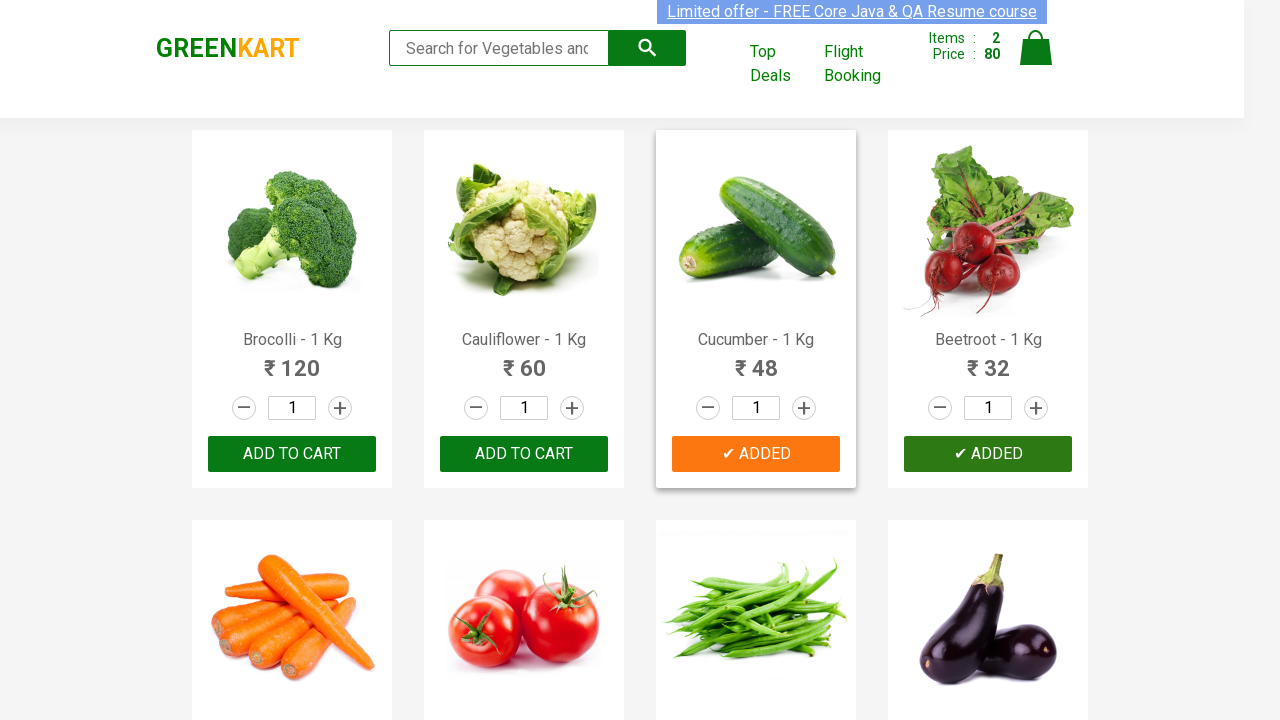

Clicked cart icon to view cart at (1036, 48) on img[alt='Cart']
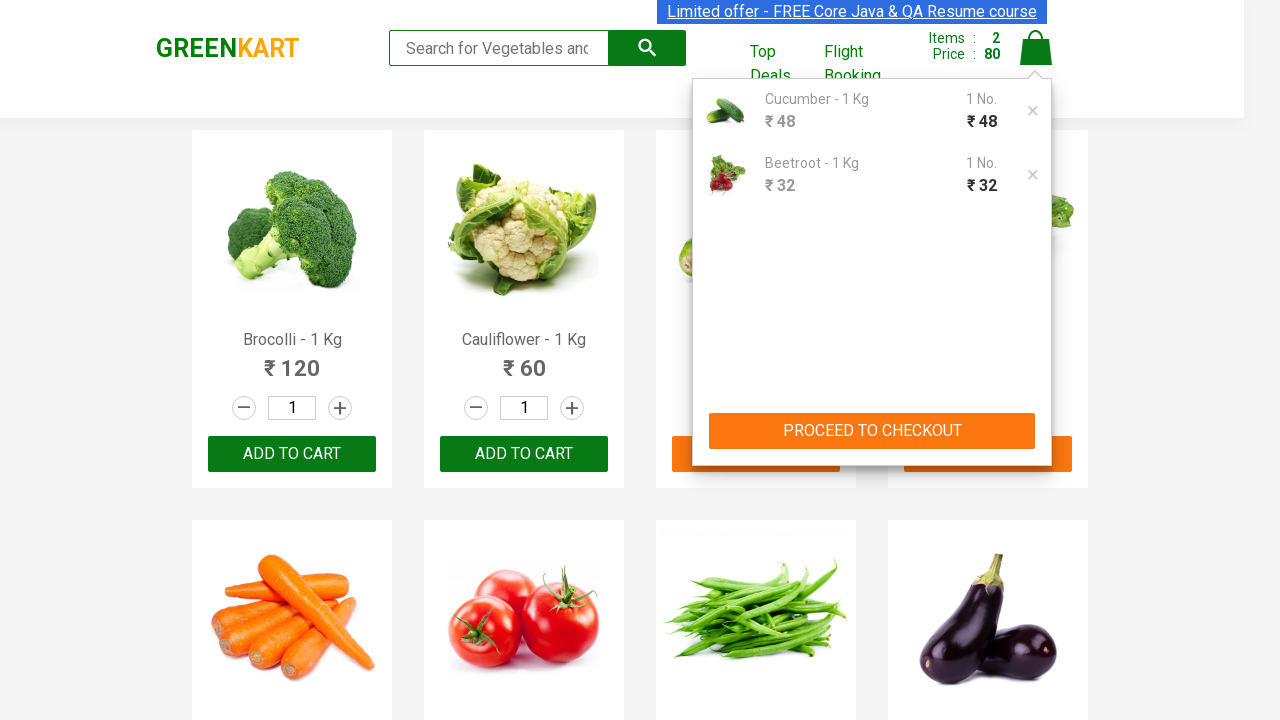

Clicked PROCEED TO CHECKOUT button at (872, 431) on div[class='cart-preview active'] button[type='button']
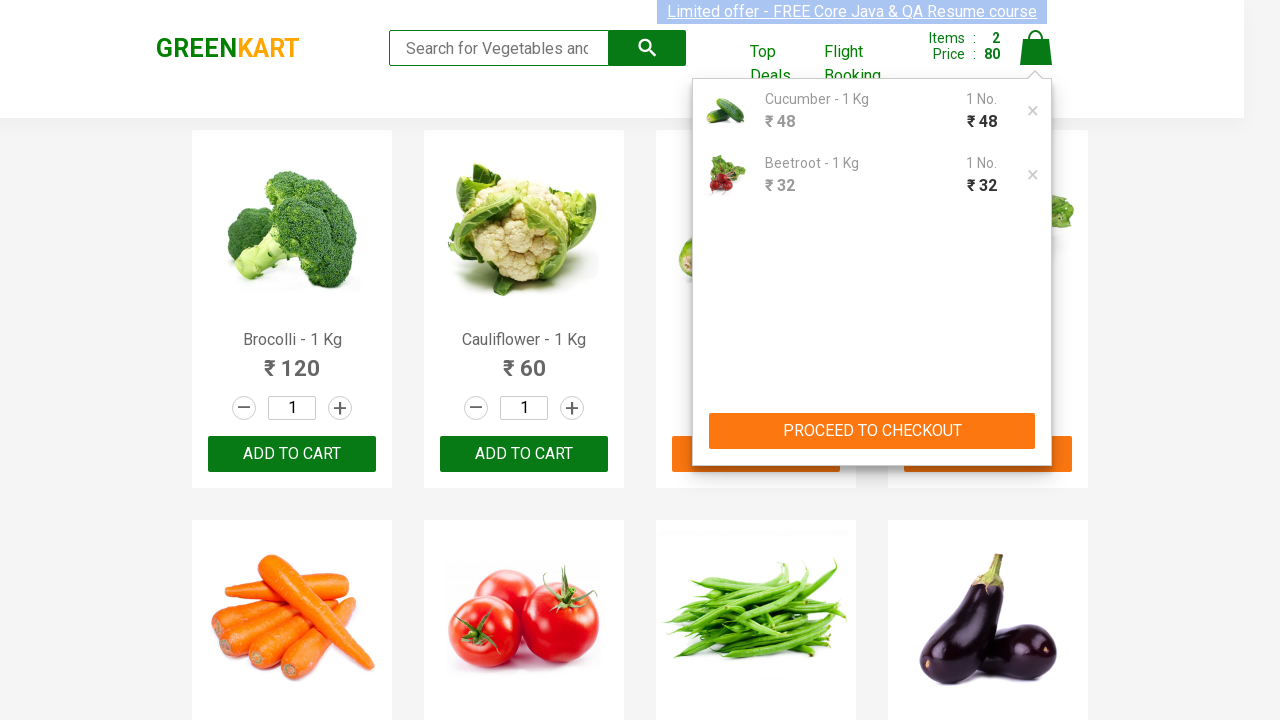

Promo code input field became visible
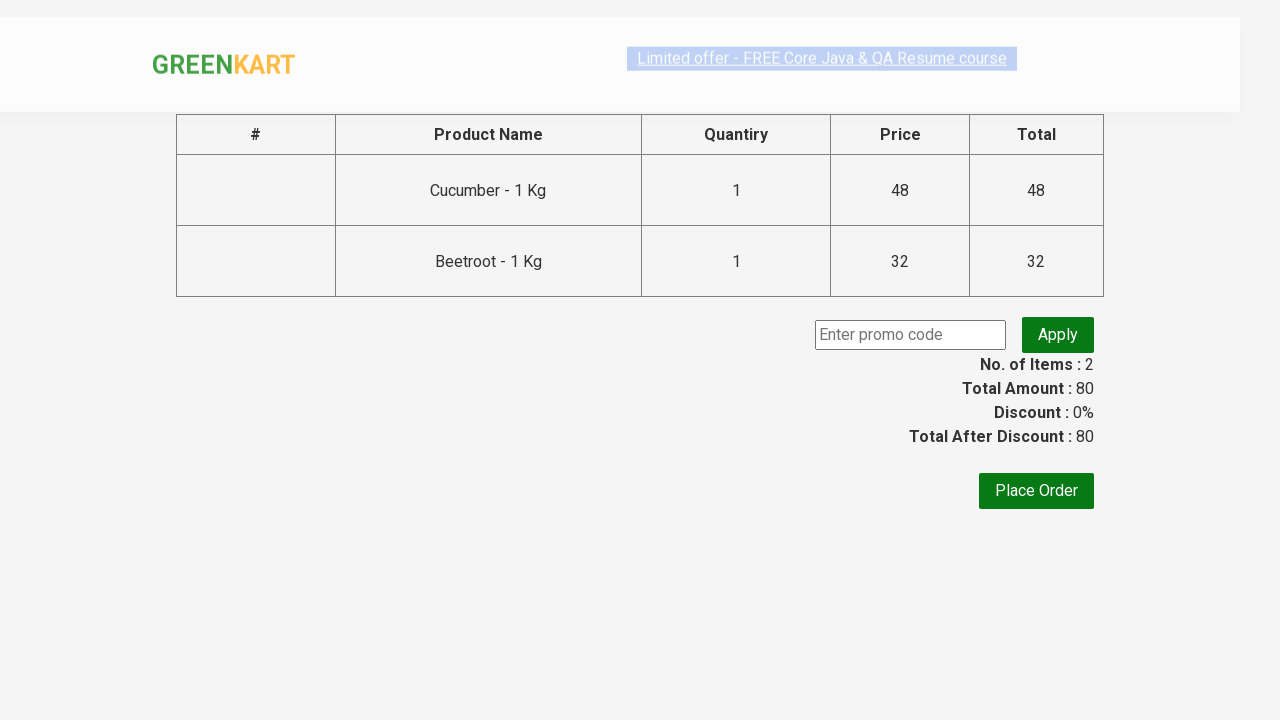

Entered promo code 'rahulshettyacademy' on //input[@placeholder='Enter promo code']
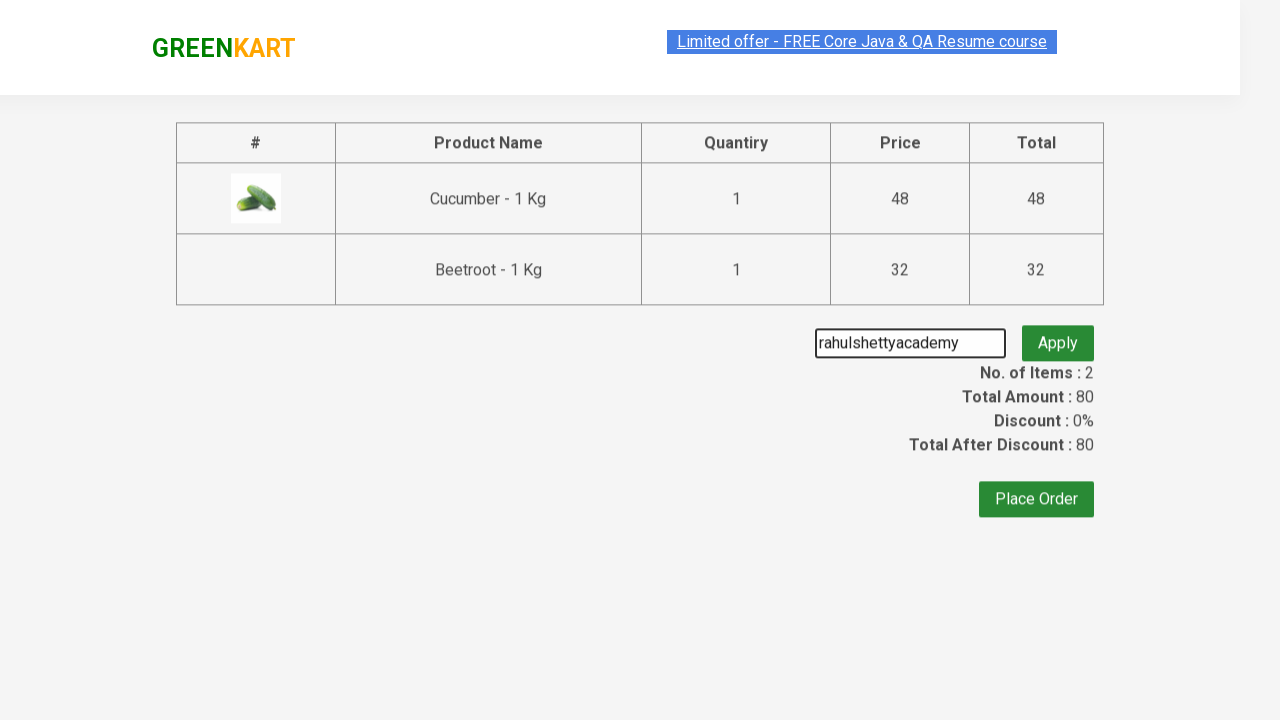

Clicked Apply button to validate promo code at (1058, 335) on .promoBtn
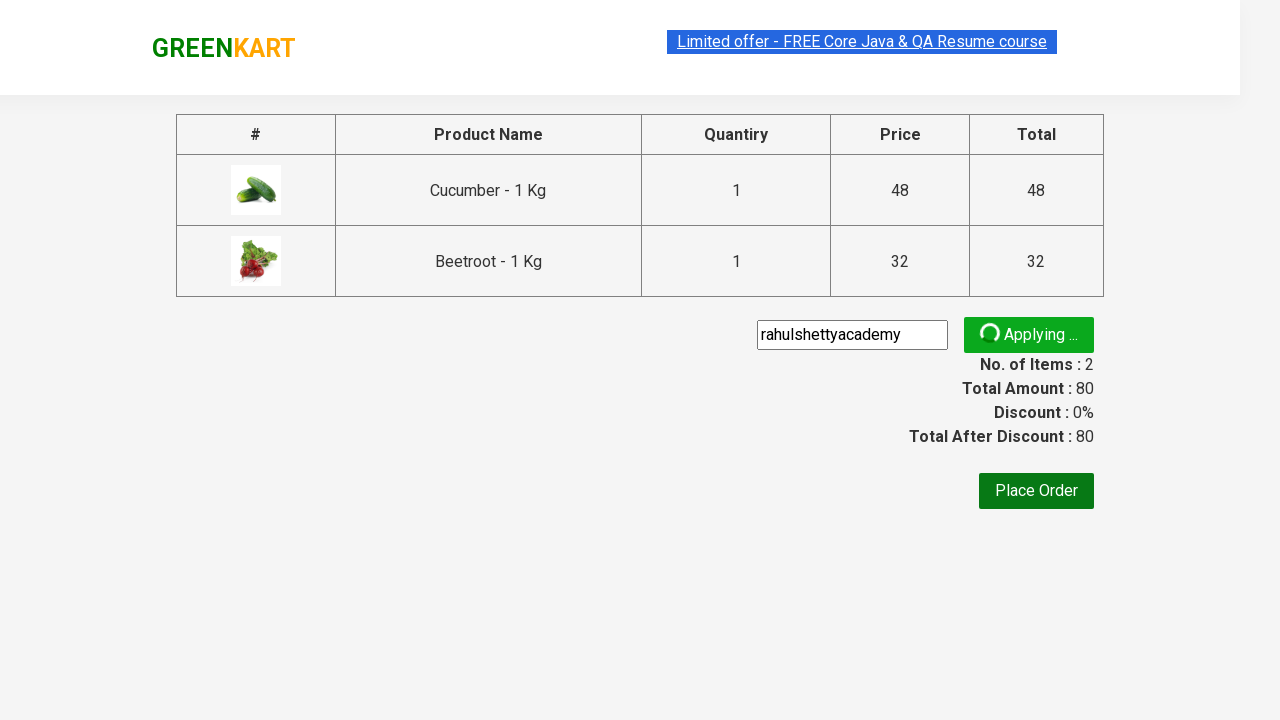

Promo code application confirmation appeared
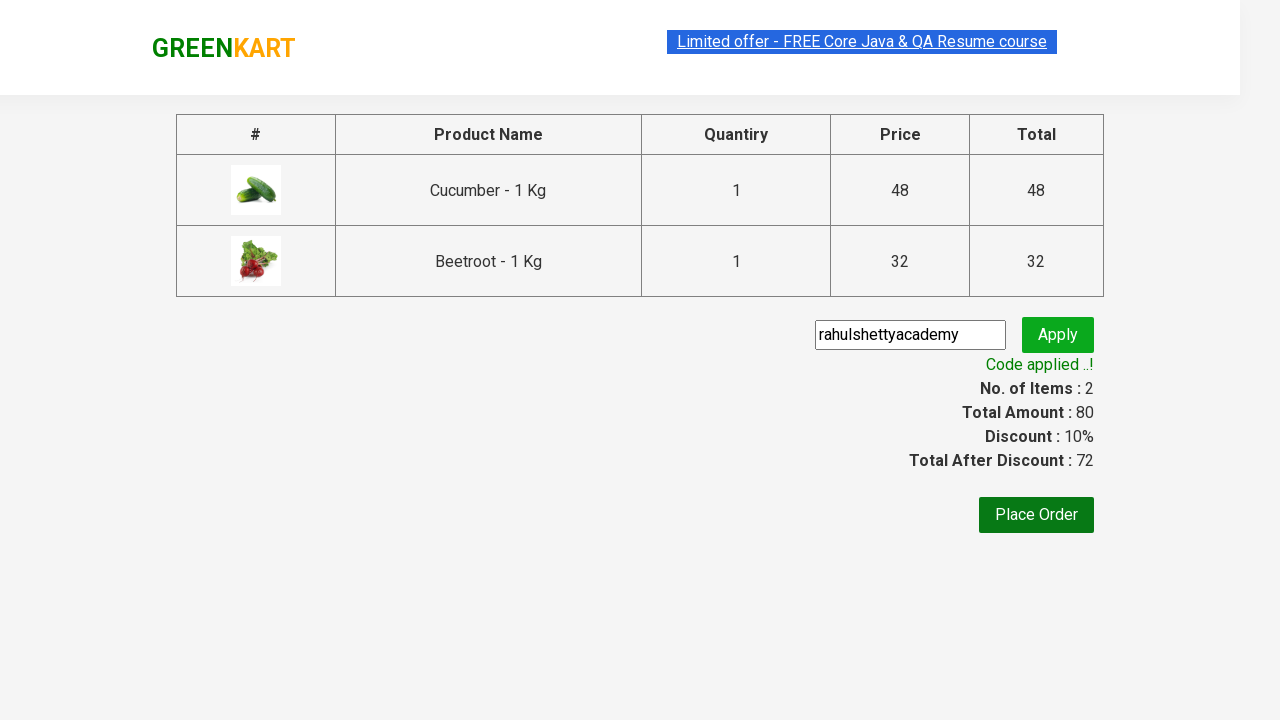

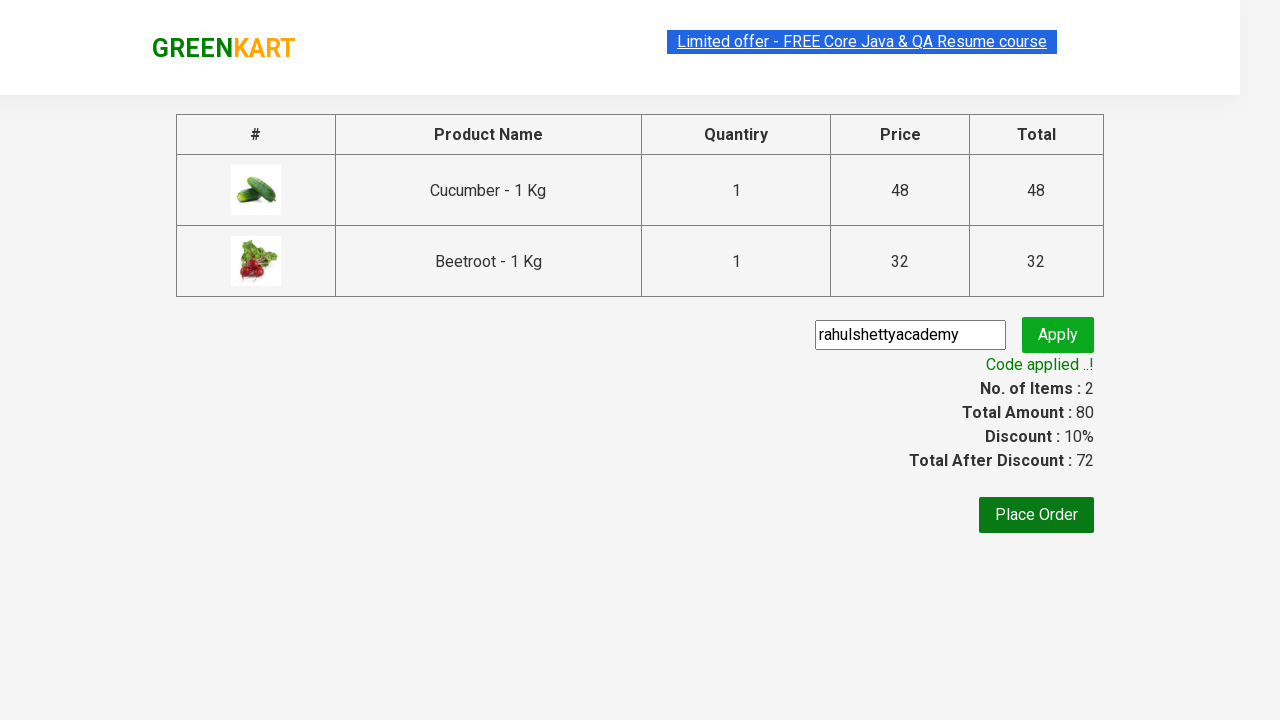